Tests a dynamic pricing page by waiting for a specific price to appear, then solving a mathematical challenge

Starting URL: http://suninjuly.github.io/explicit_wait2.html

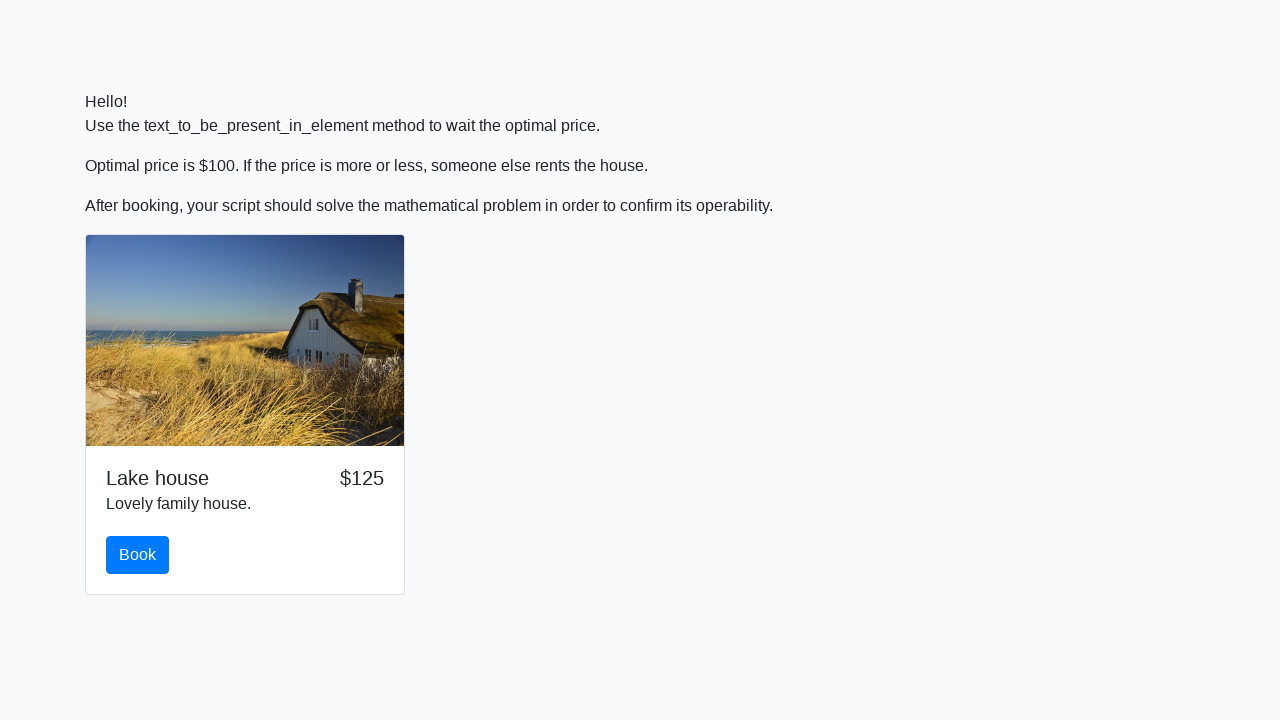

Waited for price to reach $100
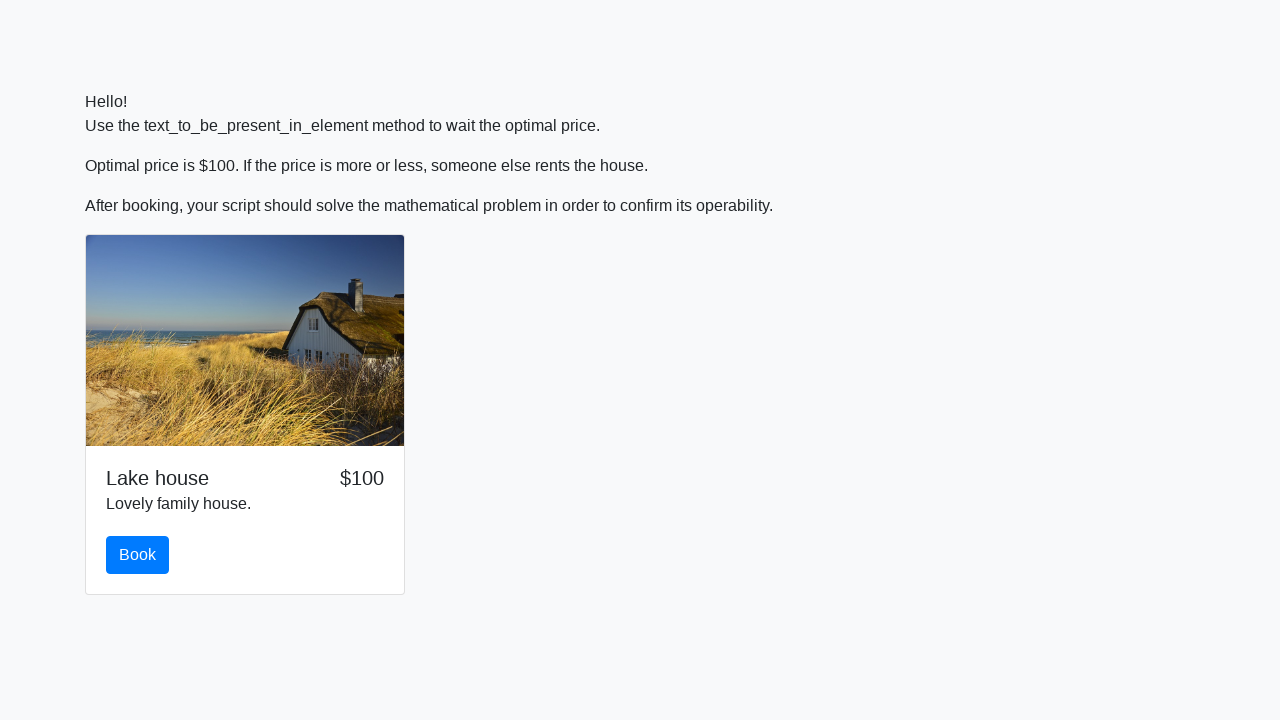

Clicked the book button at (138, 555) on #book
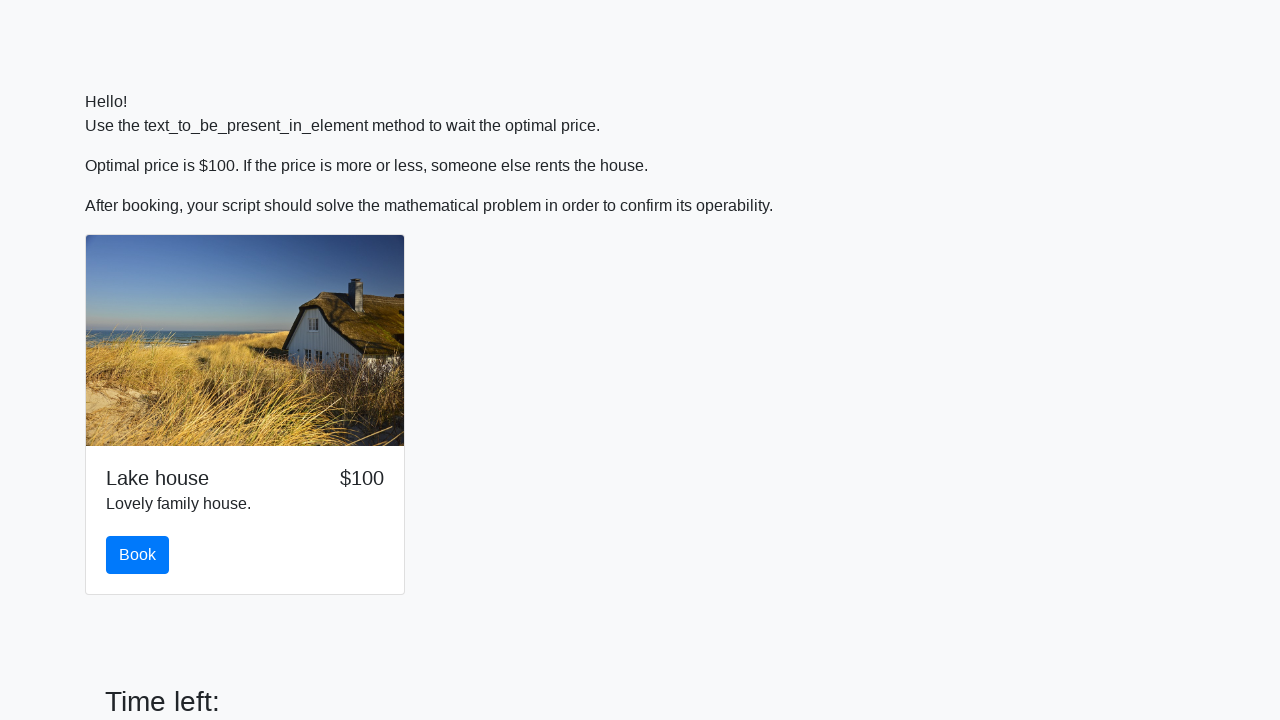

Scrolled to book button for visibility
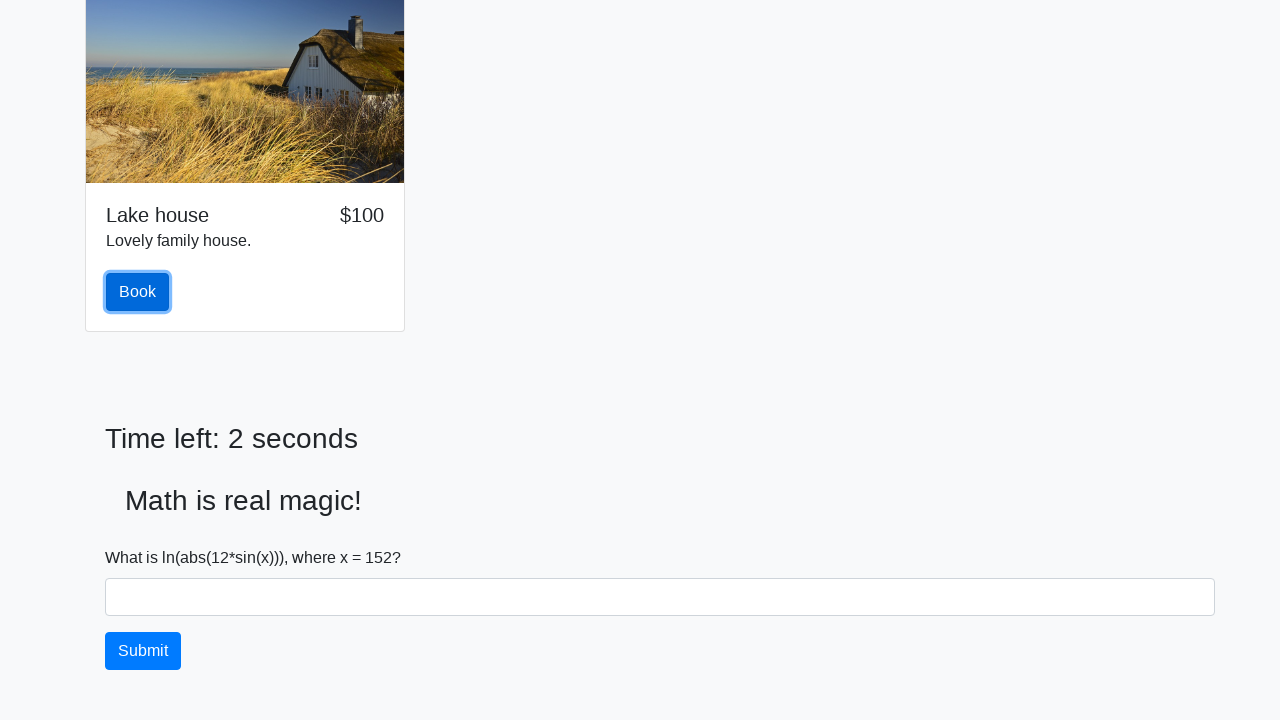

Retrieved mathematical challenge value: 152
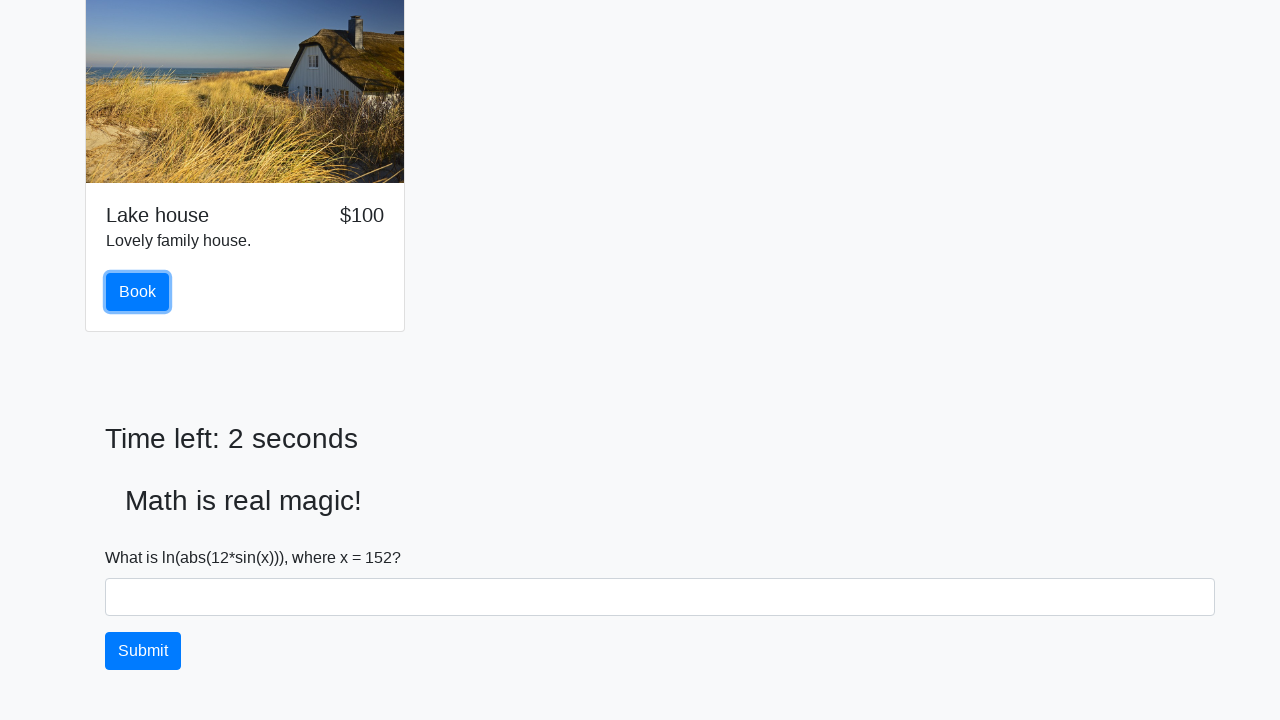

Filled answer field with calculated value: 2.4159000536520754 on #answer
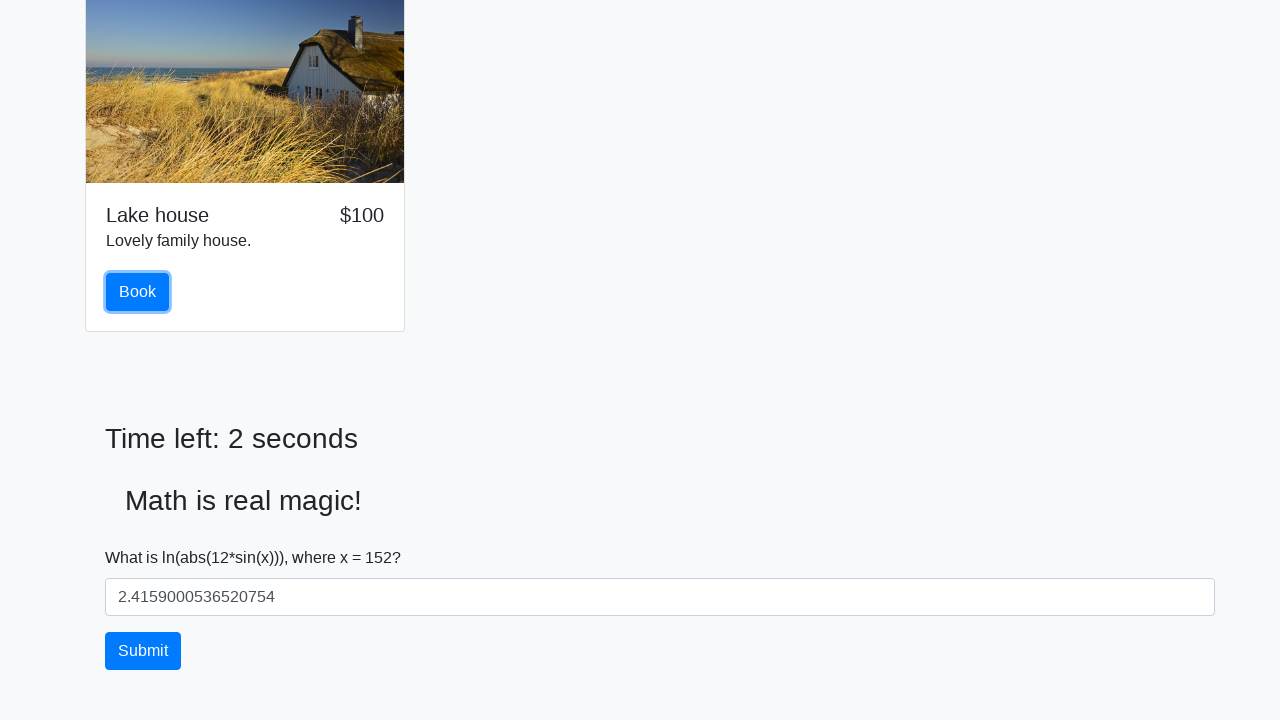

Clicked solve button to submit the answer at (143, 651) on #solve
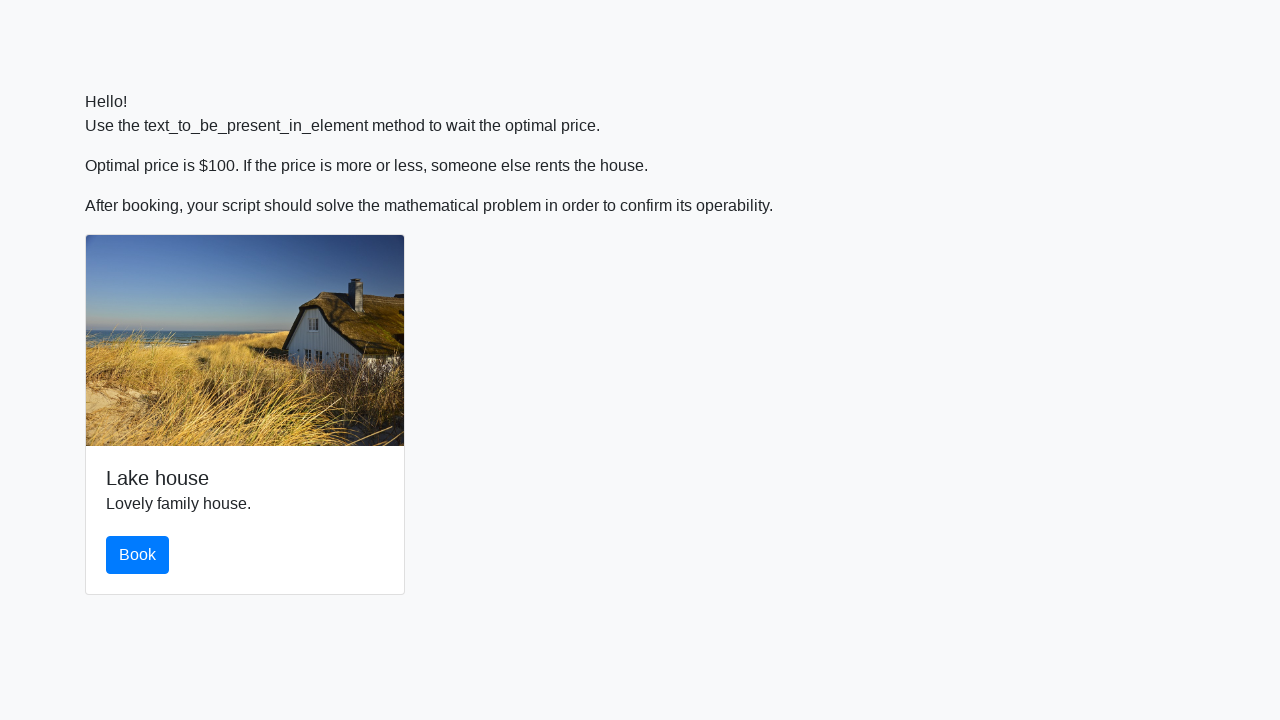

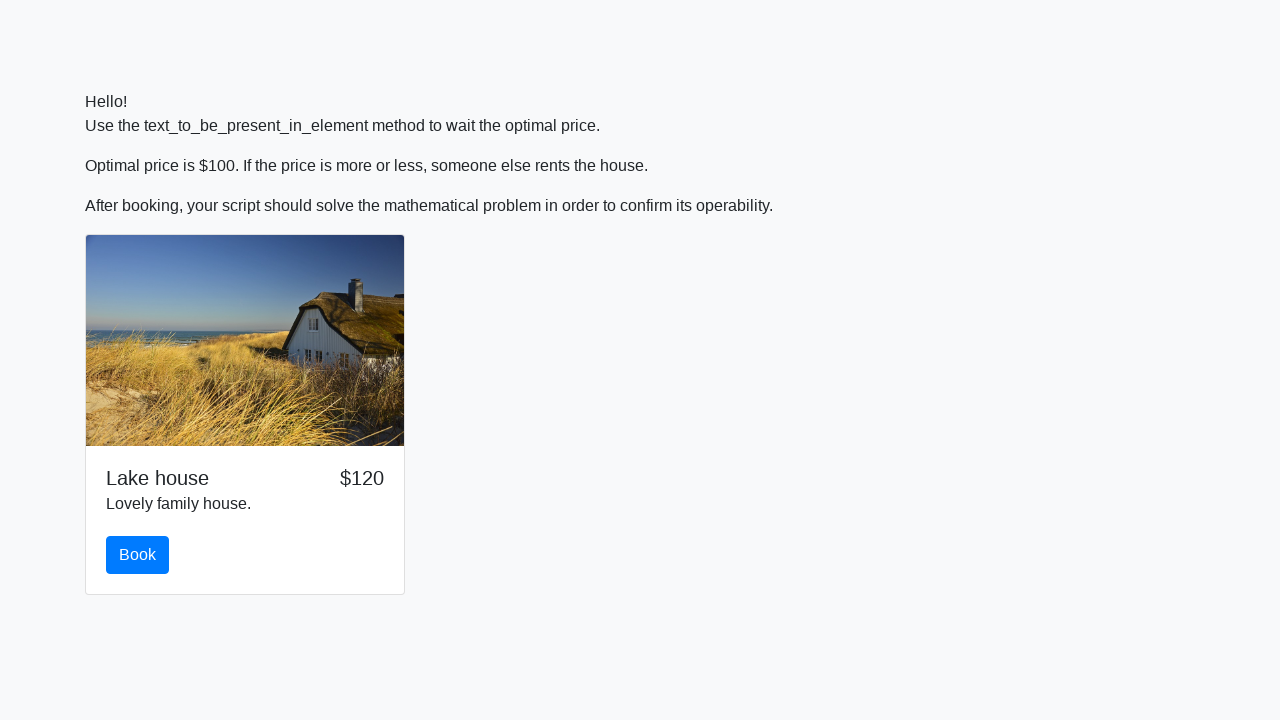